Tests dynamically loaded page elements by navigating through pages and clicking a start button to load hidden content.

Starting URL: https://the-internet.herokuapp.com/

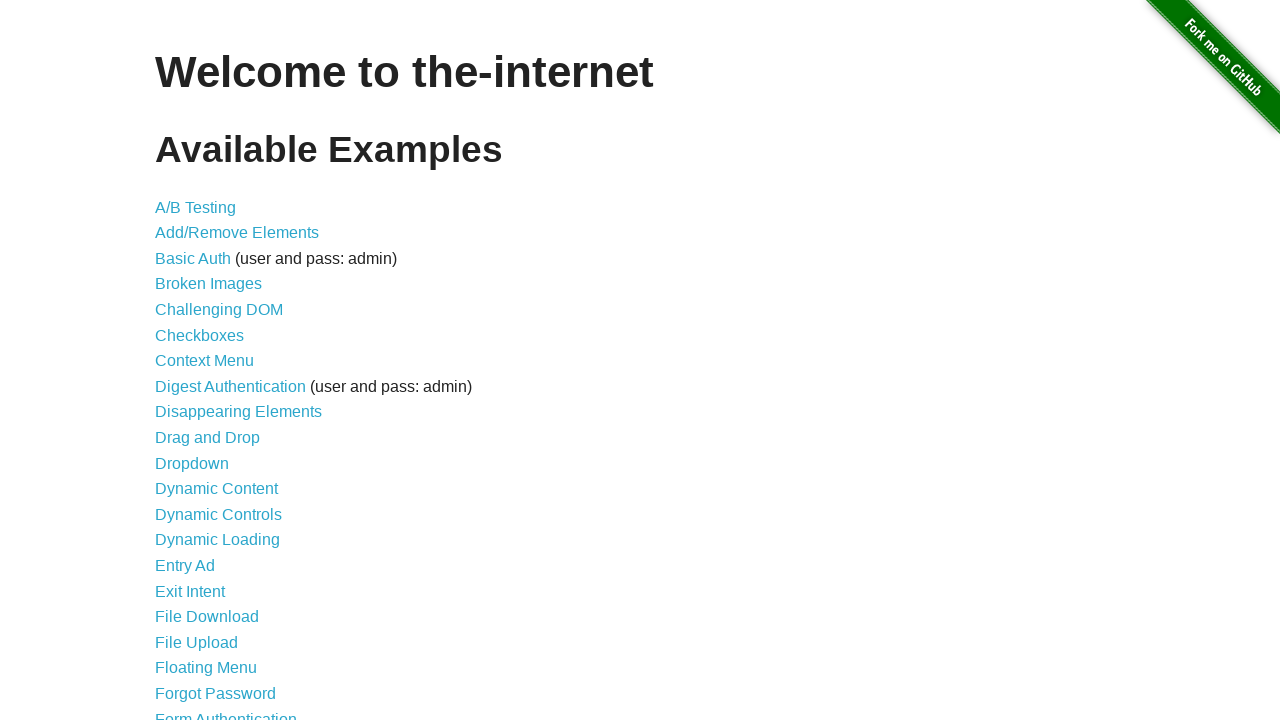

Dynamic Loading link appeared on the page
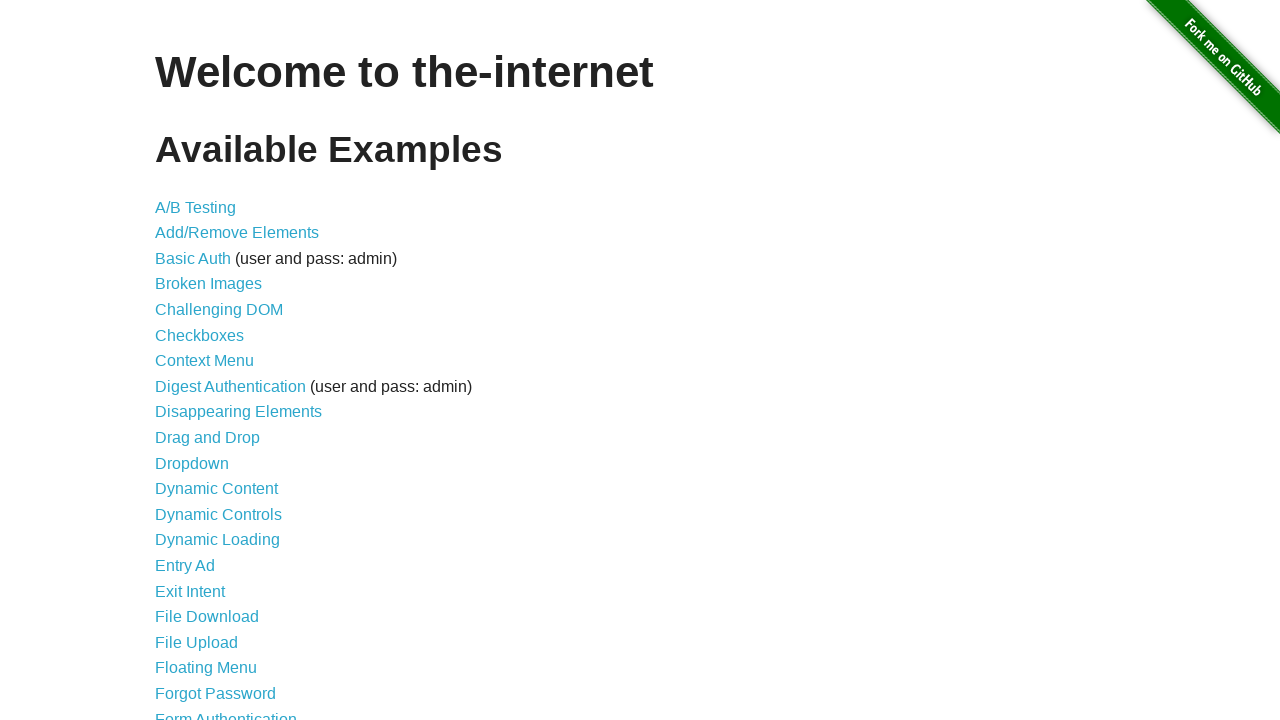

Clicked on Dynamic Loading link at (218, 540) on a[href='/dynamic_loading']
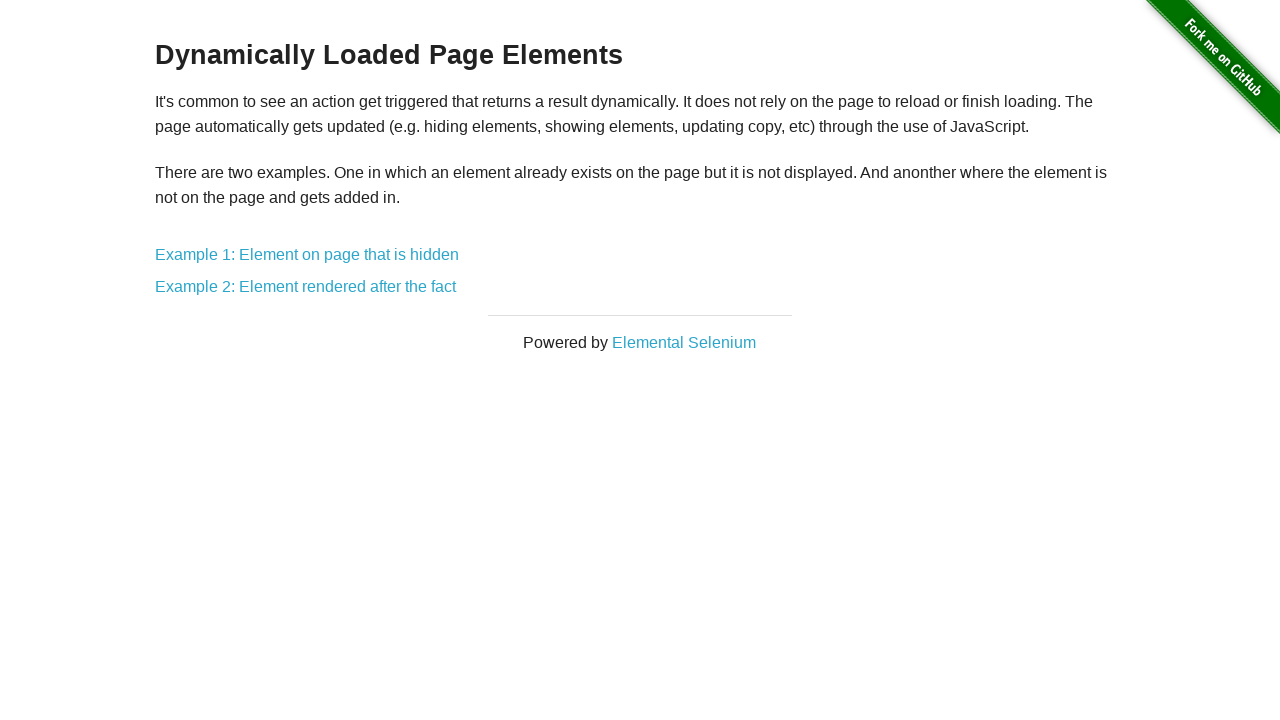

Clicked on Example 1 link at (307, 255) on a[href='/dynamic_loading/1']
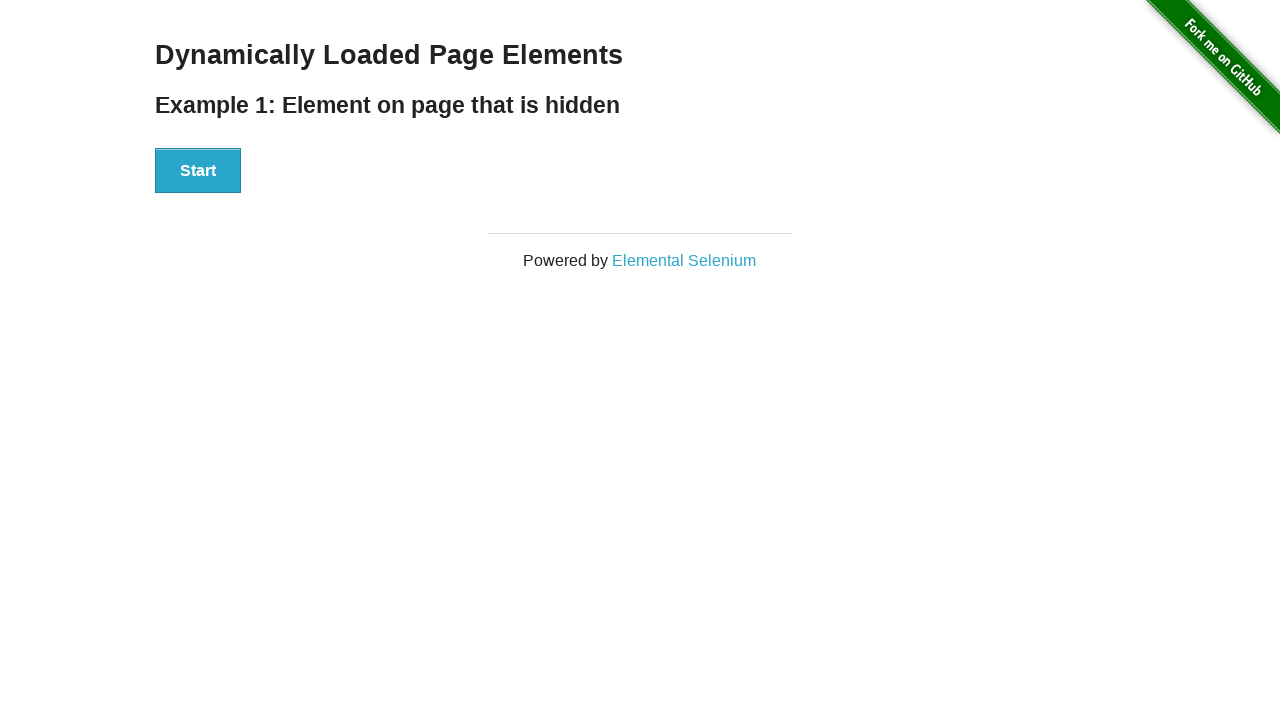

Clicked the Start button to trigger dynamic loading at (198, 171) on #start button
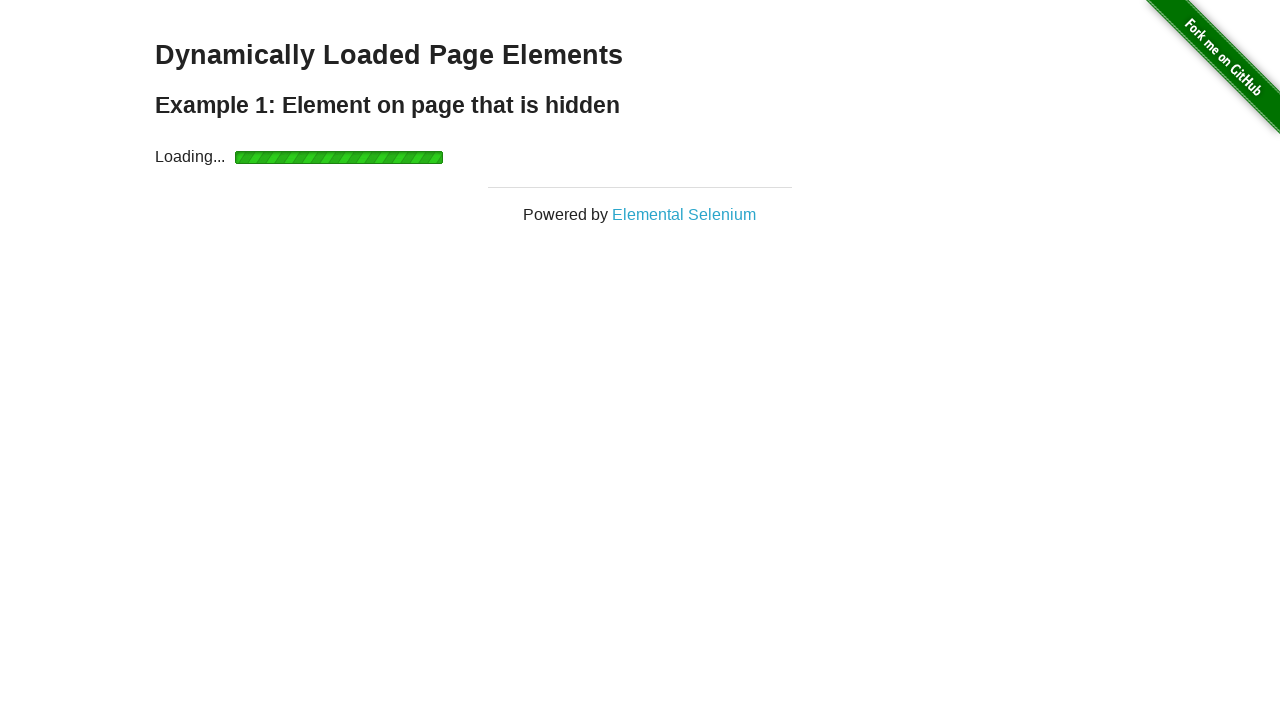

Finish element appeared after dynamic content loaded
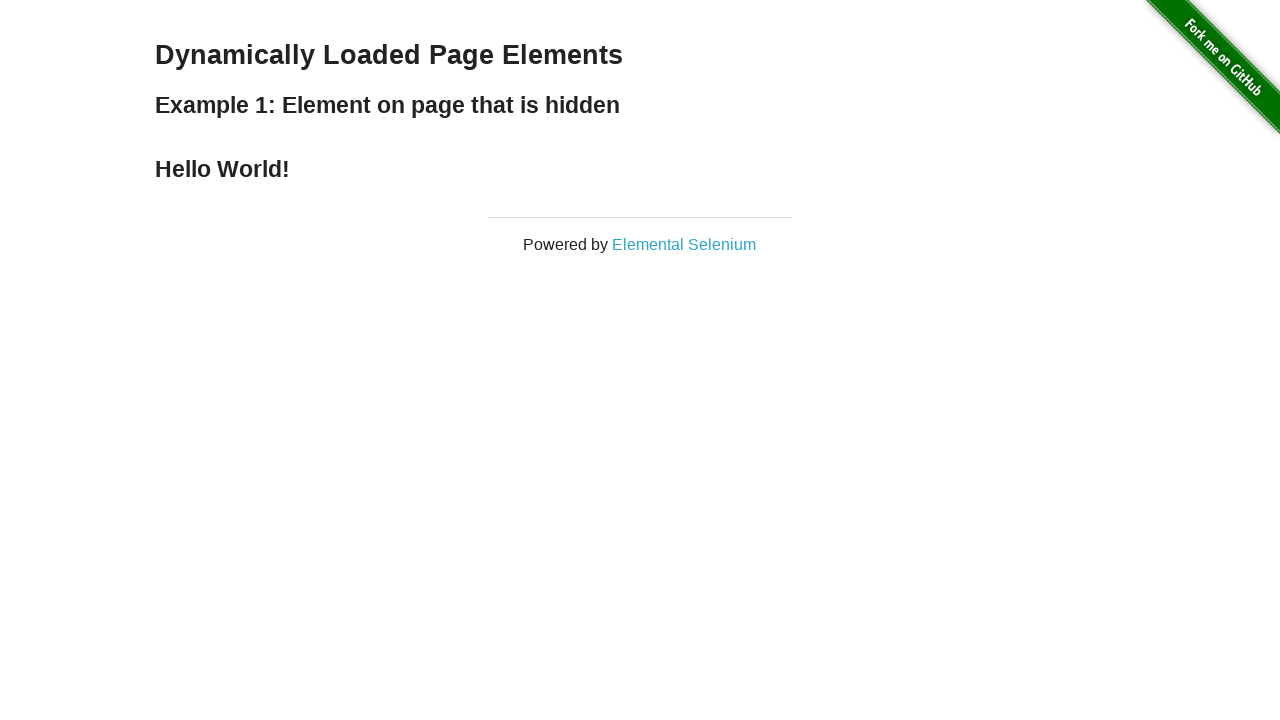

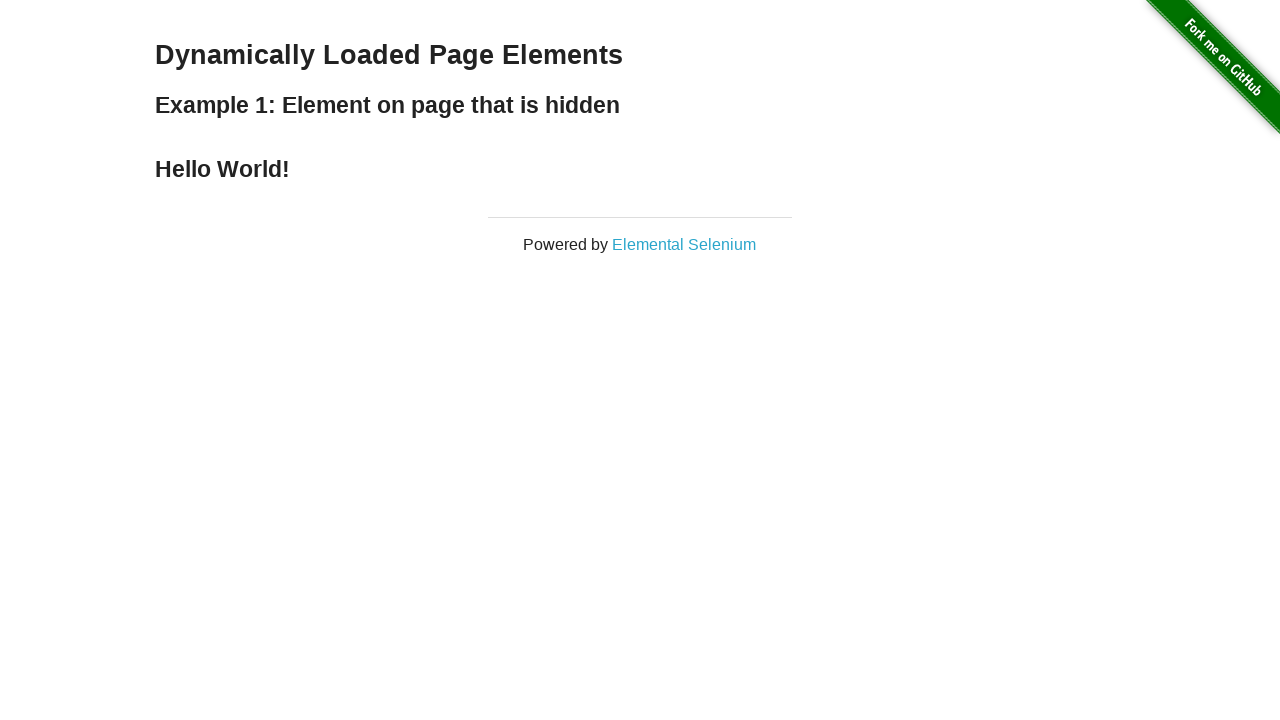